Navigates through the menu items "Browse Languages" and "Start", then verifies that the welcome header is displayed correctly

Starting URL: https://www.99-bottles-of-beer.net/

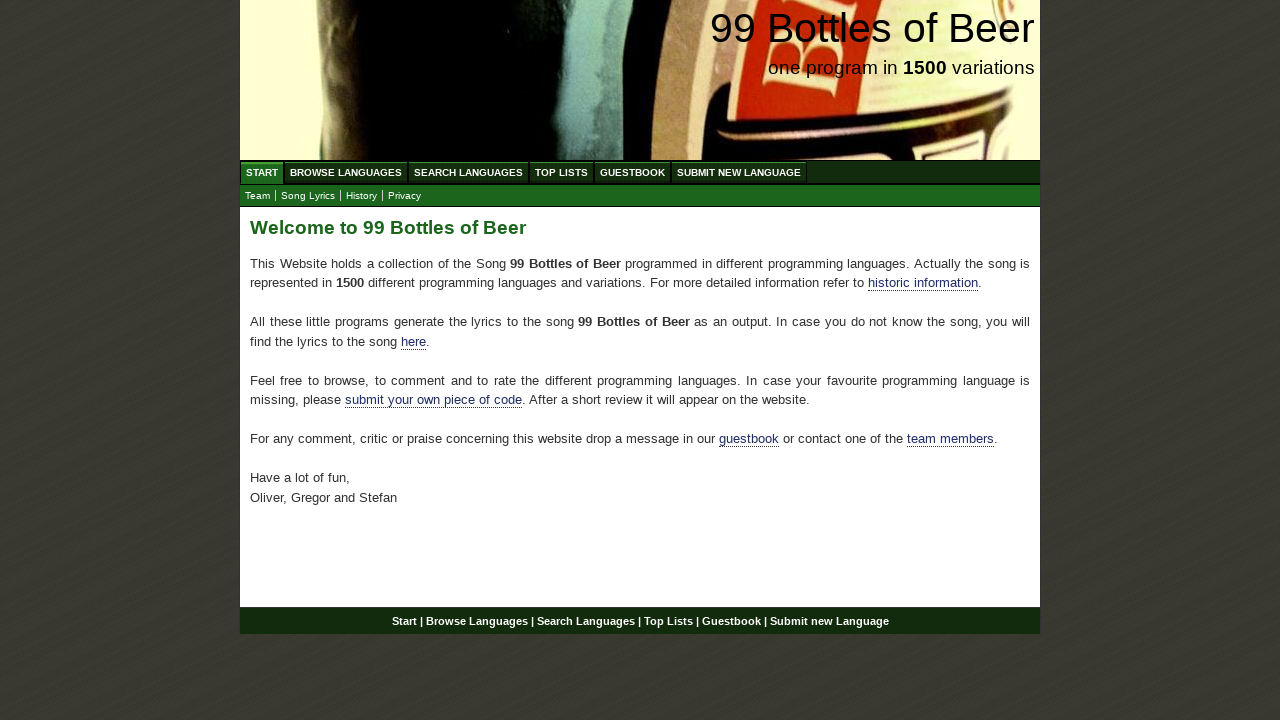

Clicked on 'Browse Languages' menu item at (346, 172) on xpath=//body/div[@id='wrap']/div[@id='navigation']/ul[@id='menu']/li/a[@href='/a
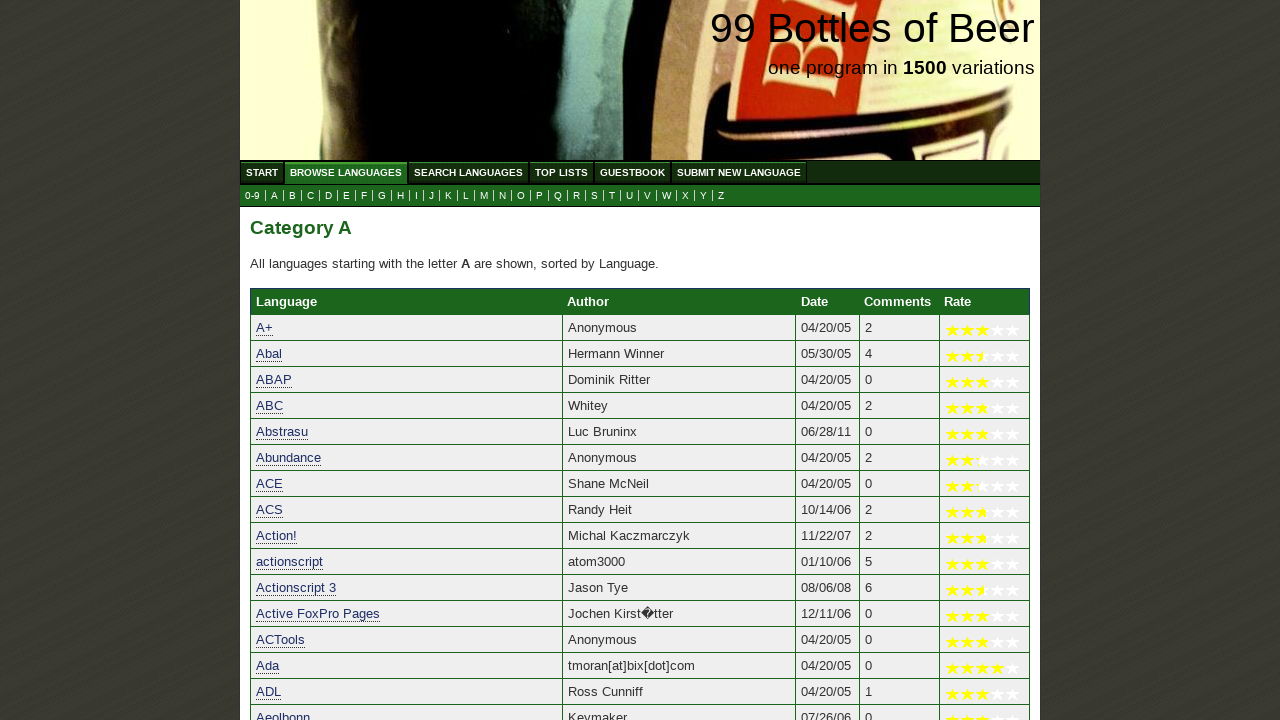

Clicked on 'Start' menu item to return to homepage at (262, 172) on xpath=//body/div[@id='wrap']/div[@id='navigation']/ul[@id='menu']/li/a[@href='/'
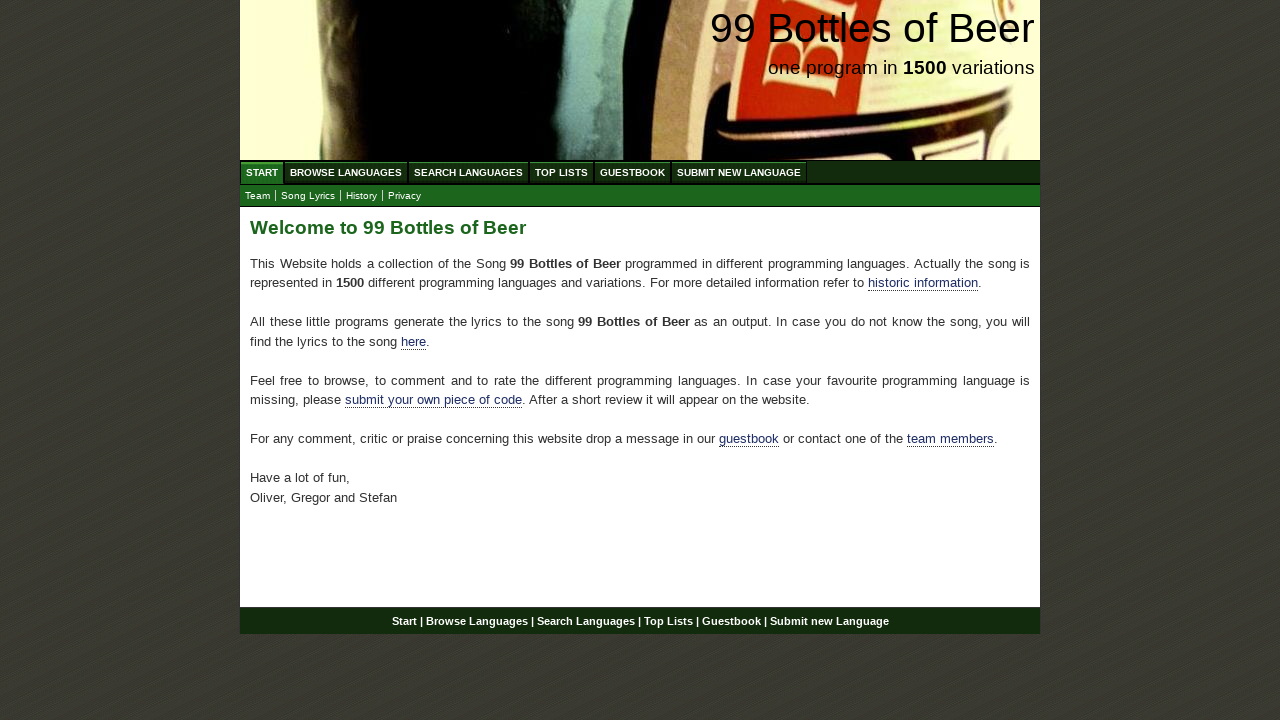

Verified welcome header 'Welcome to 99 Bottles of Beer' is displayed correctly
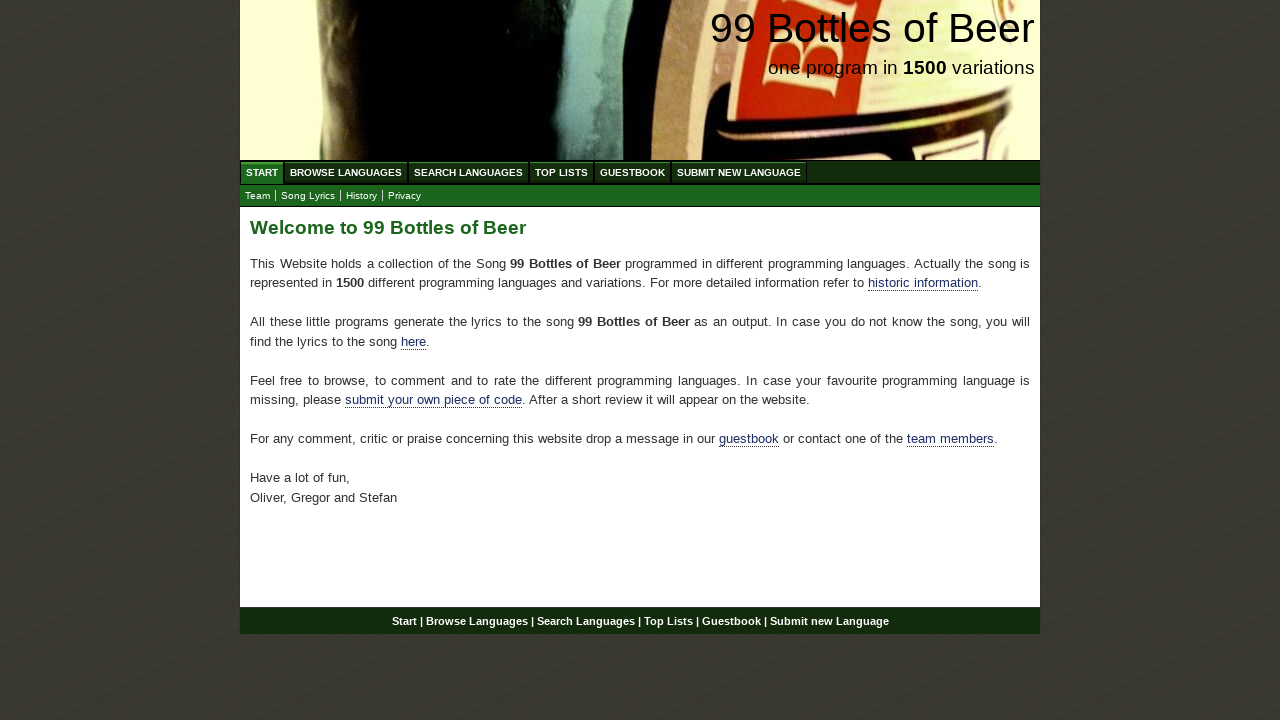

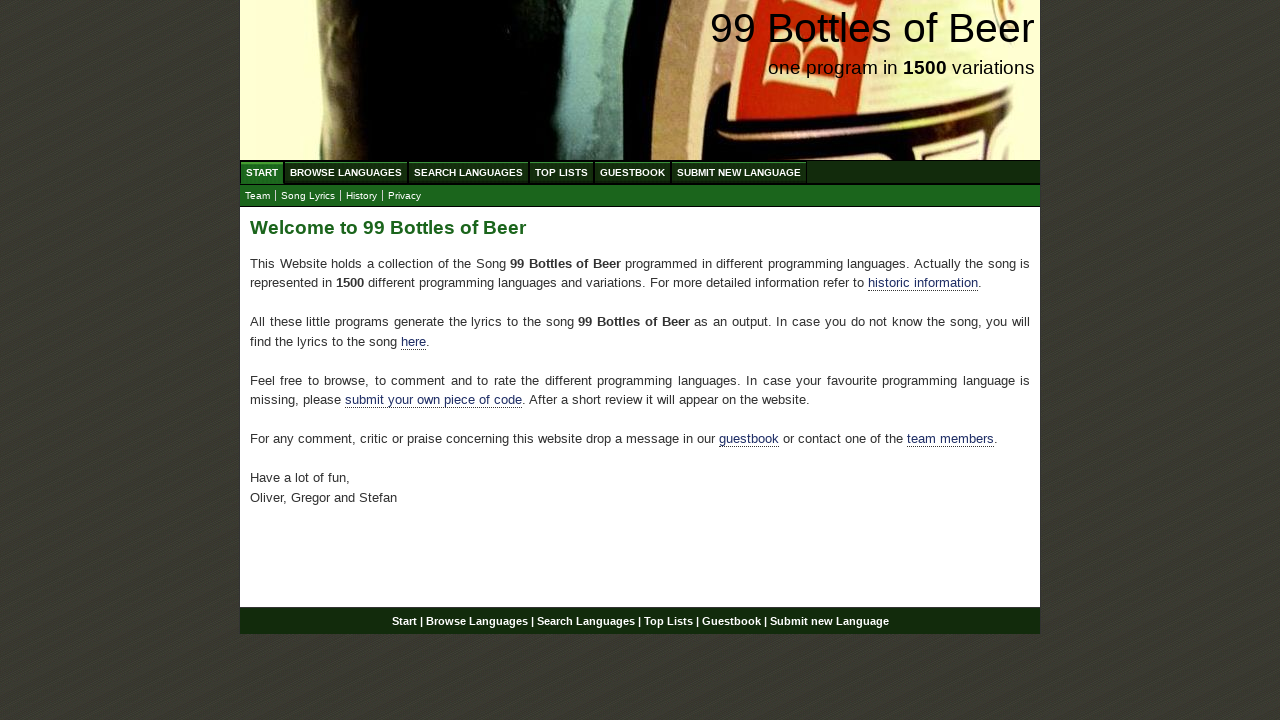